Tests navigation to the Contact us page by clicking the contact link and verifying the page loads with contact-related content

Starting URL: https://kwickremoval.co.uk/

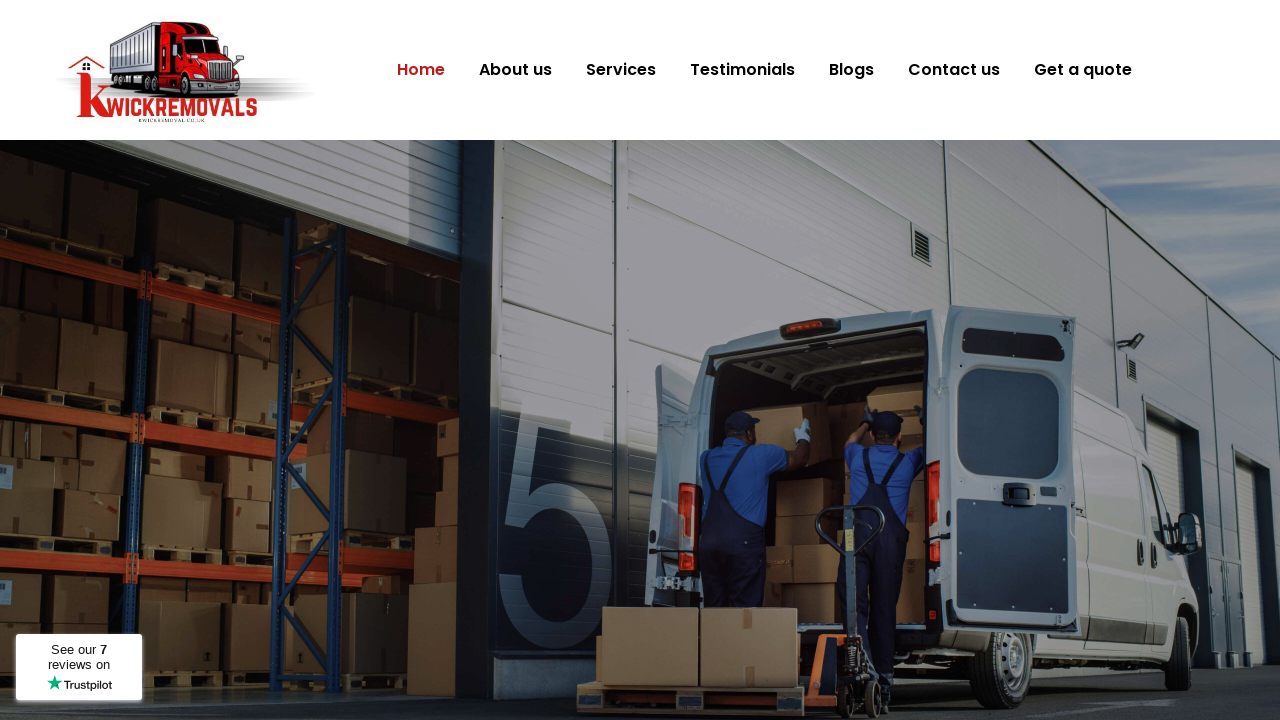

Clicked 'Contact us' link at (954, 70) on text=Contact us
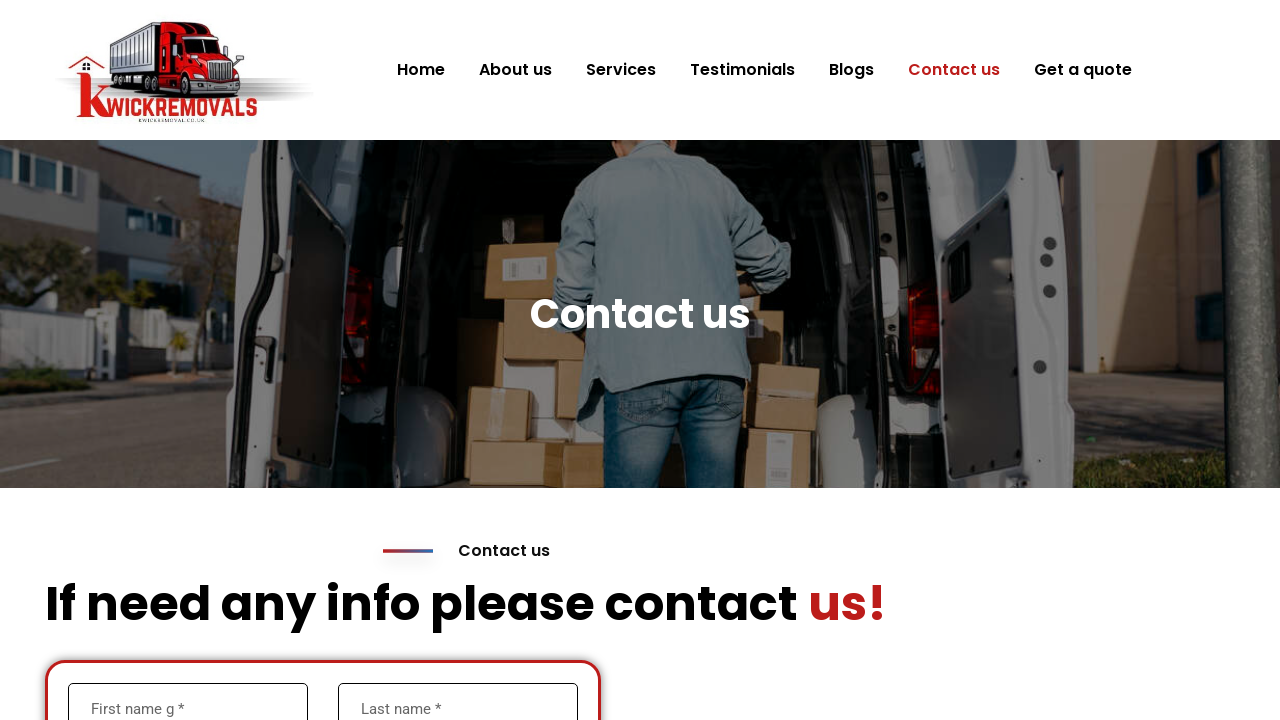

Contact page loaded and contact-related content verified
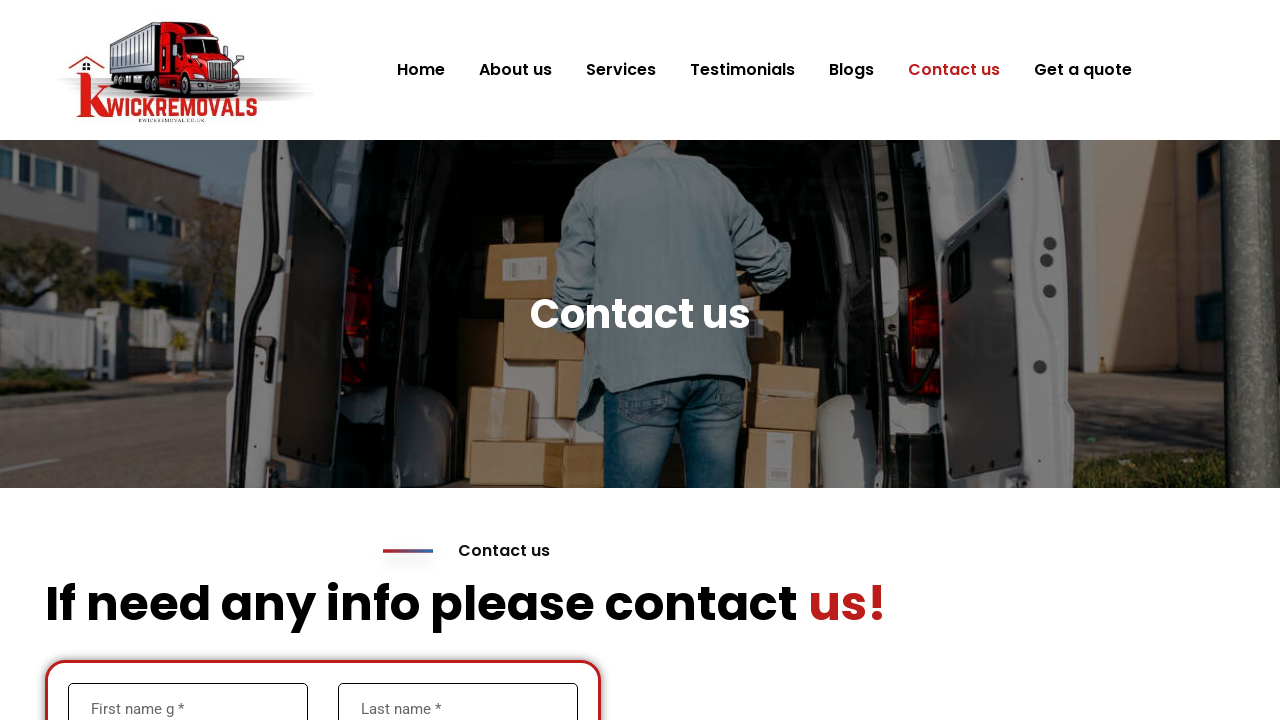

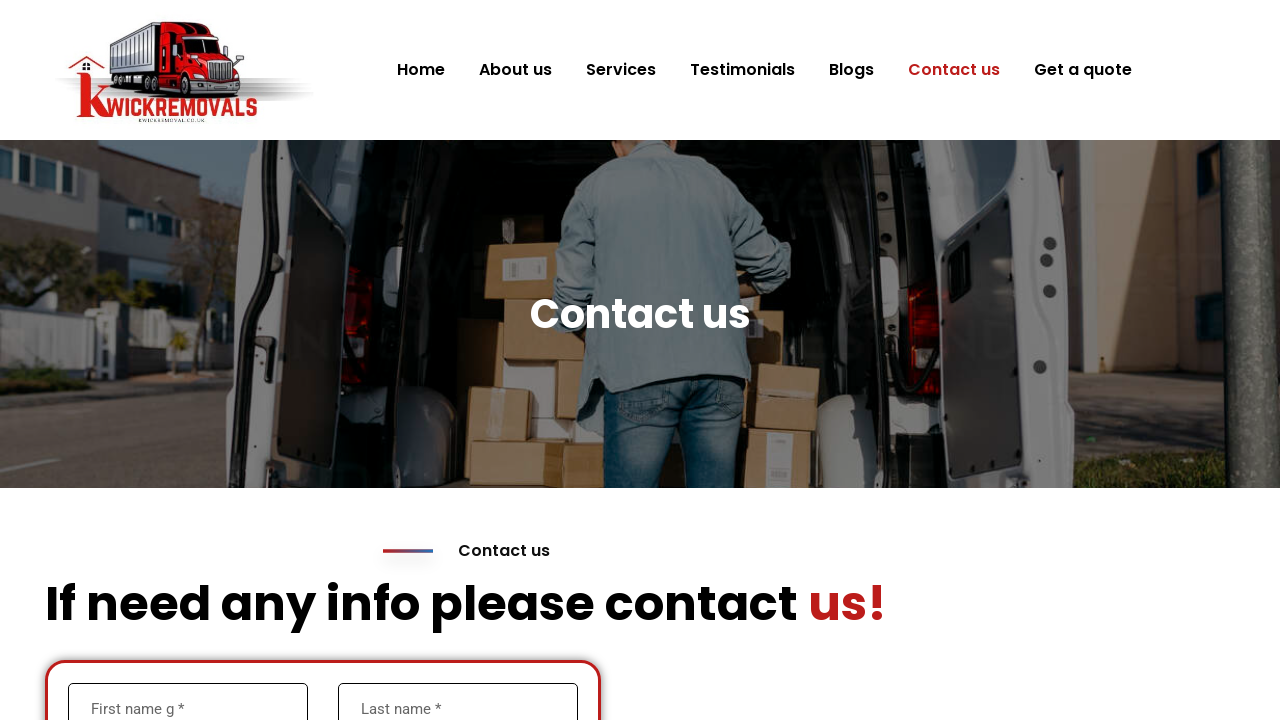